Navigates to Calvin Klein website and verifies the page title

Starting URL: https://www.calvinklein.ae/en/

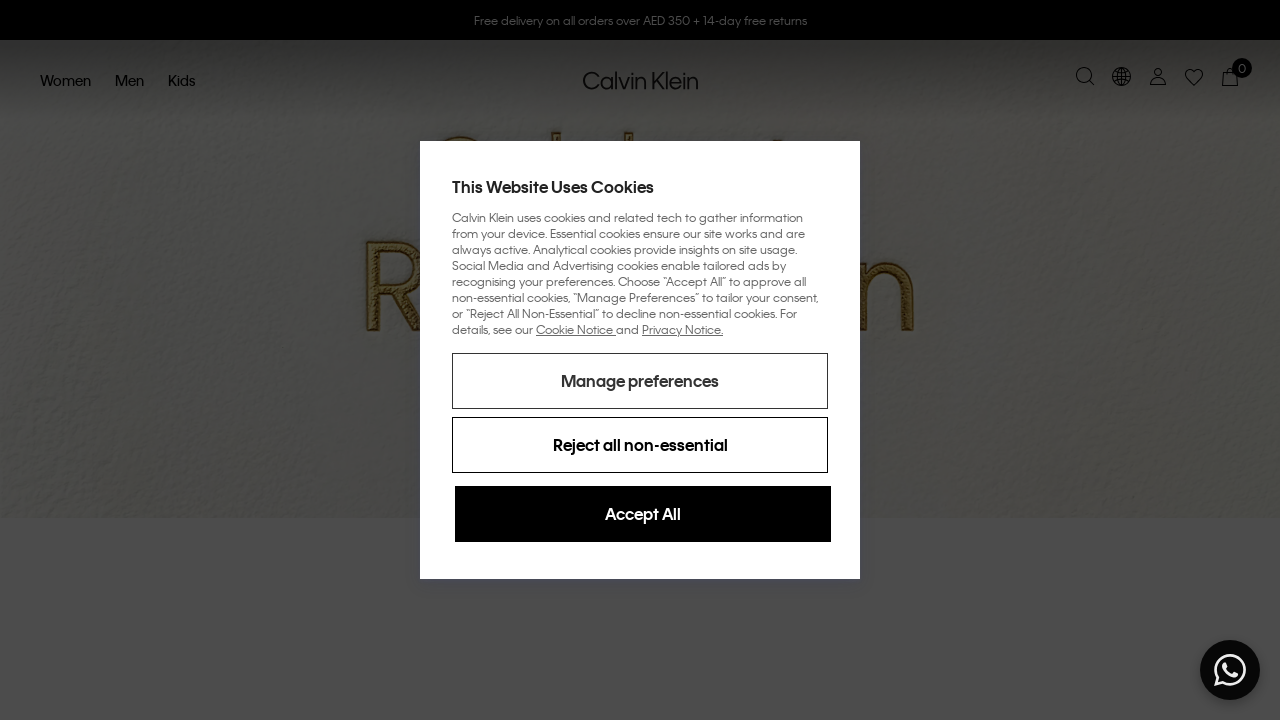

Retrieved page title from Calvin Klein website
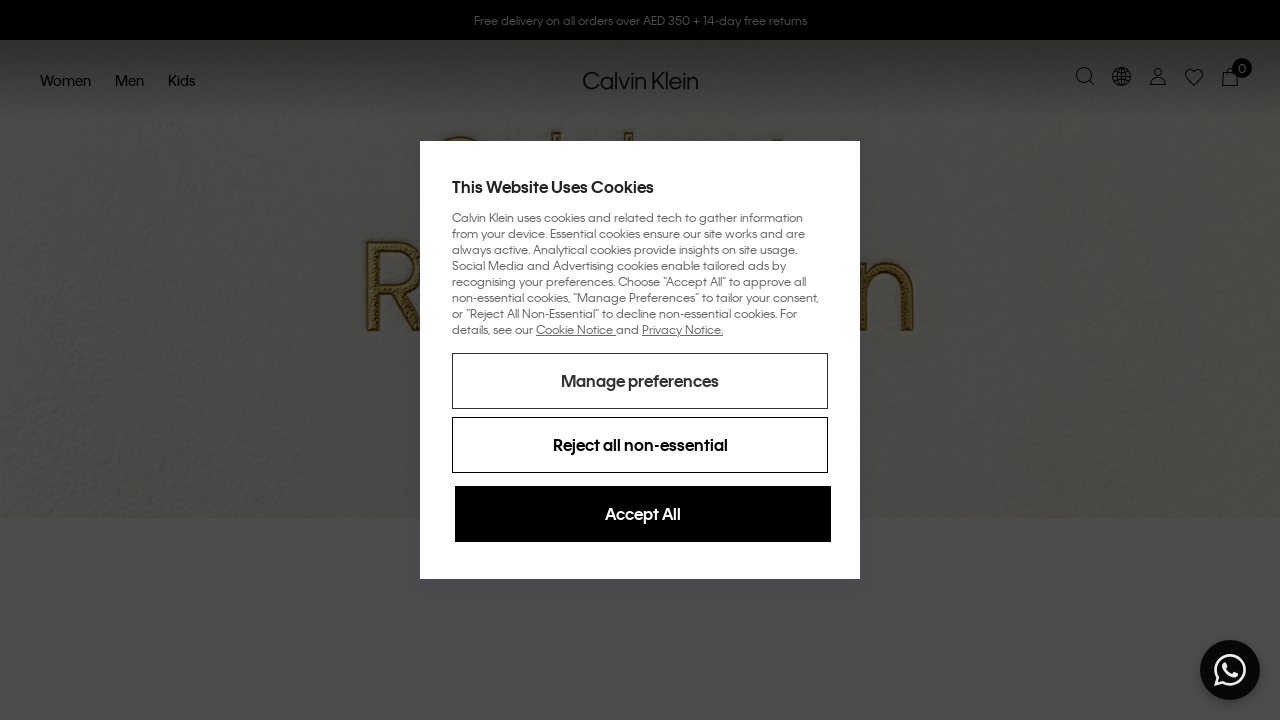

Verified that page title is not empty
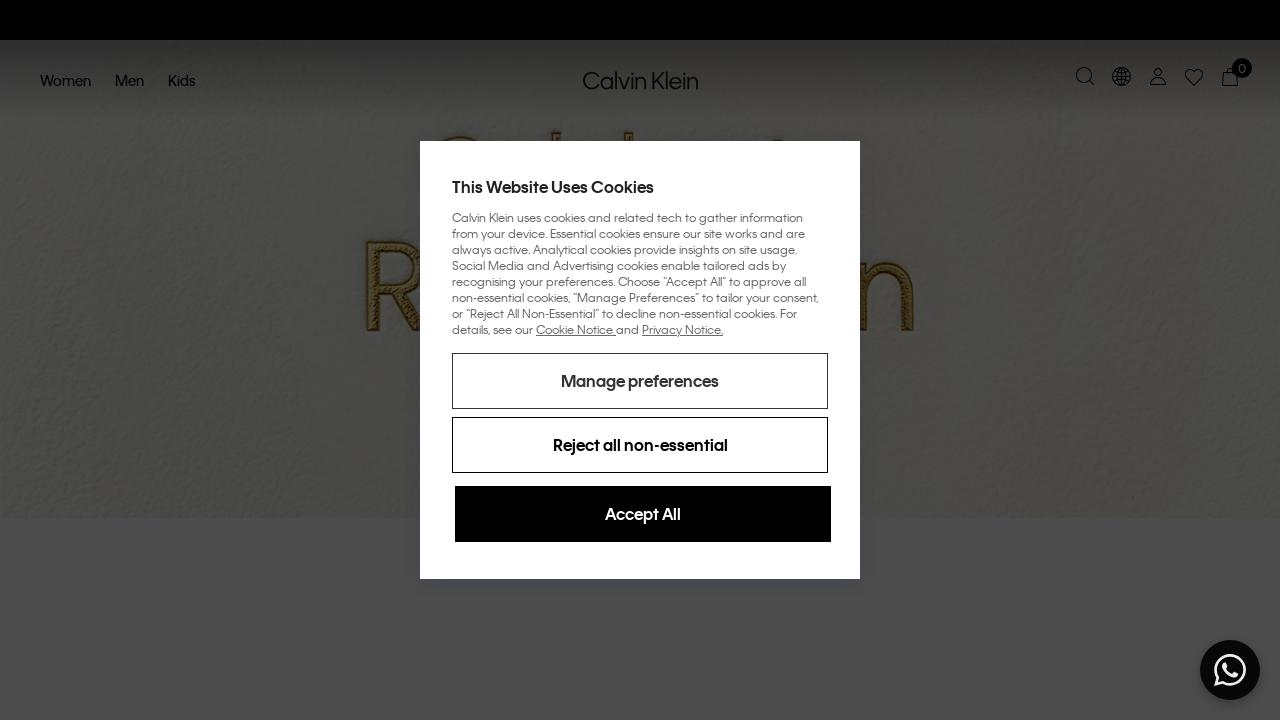

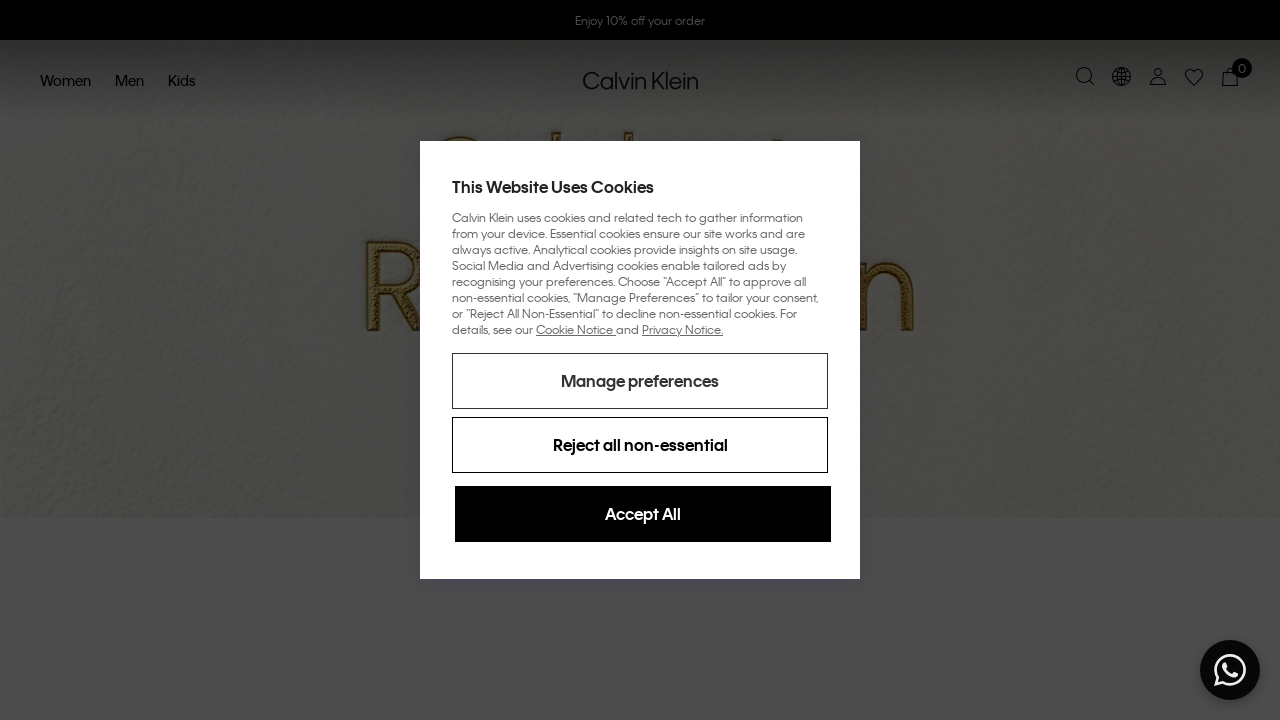